Opens the Automation Testing website and maximizes the browser window to verify basic page loading functionality

Starting URL: https://www.automationtesting.co.uk

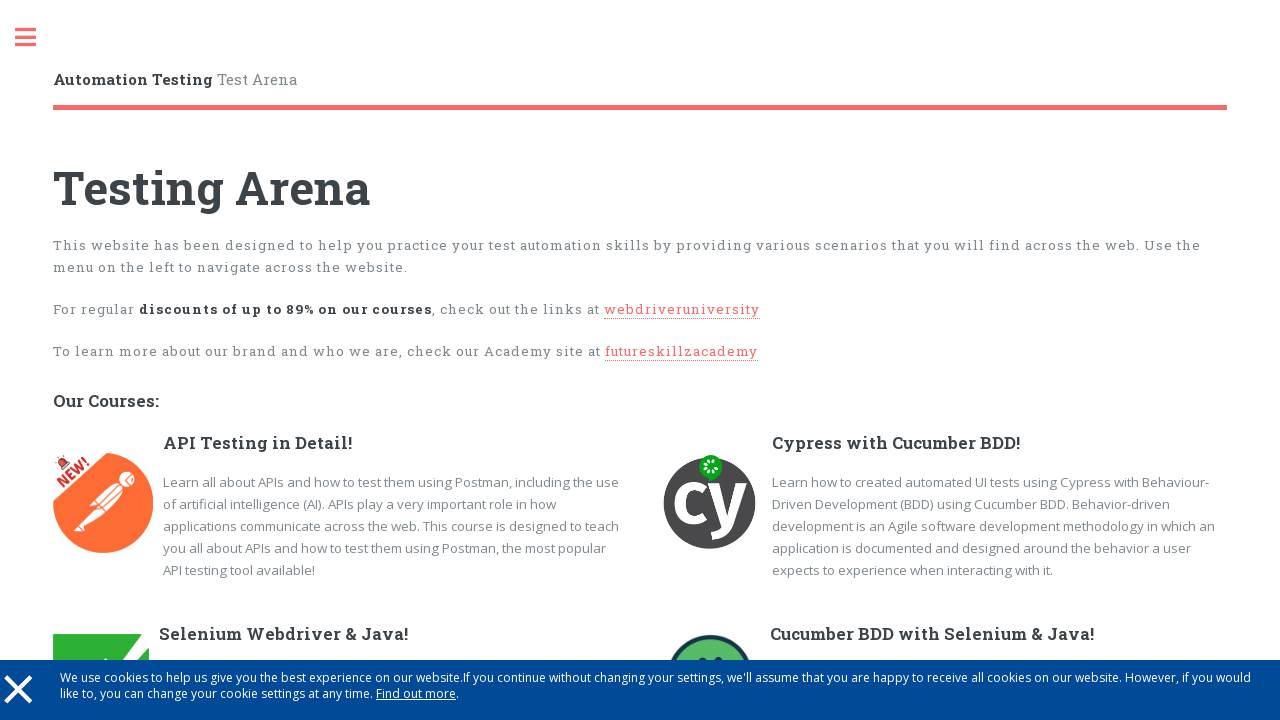

Navigated to https://www.automationtesting.co.uk
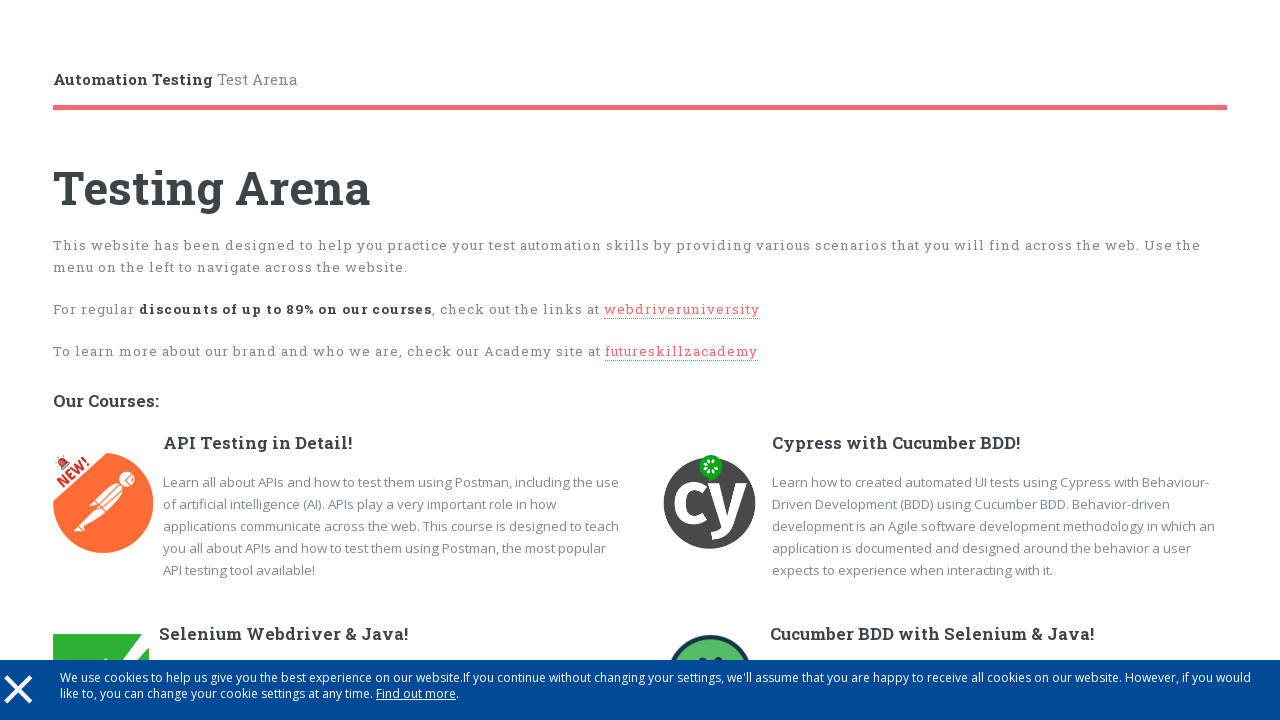

Maximized browser window to 1920x1080
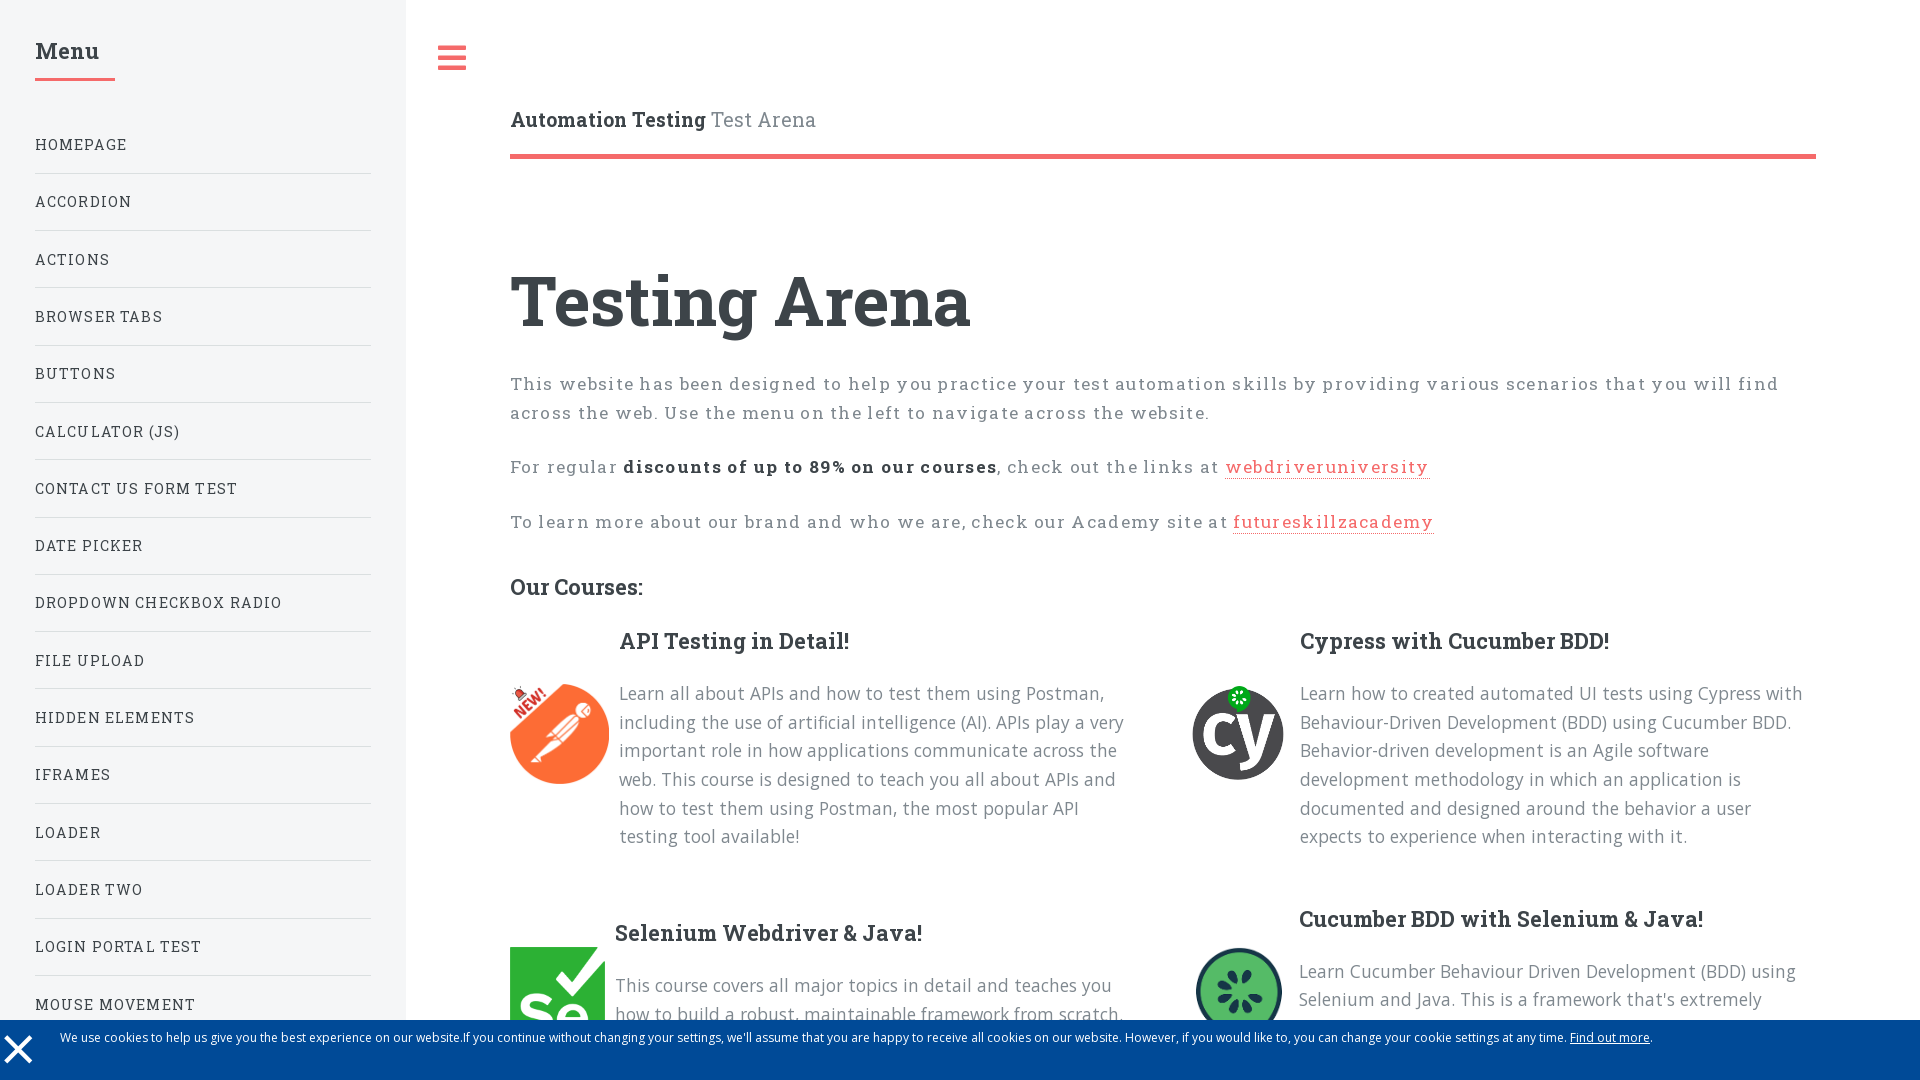

Page fully loaded and DOM content ready
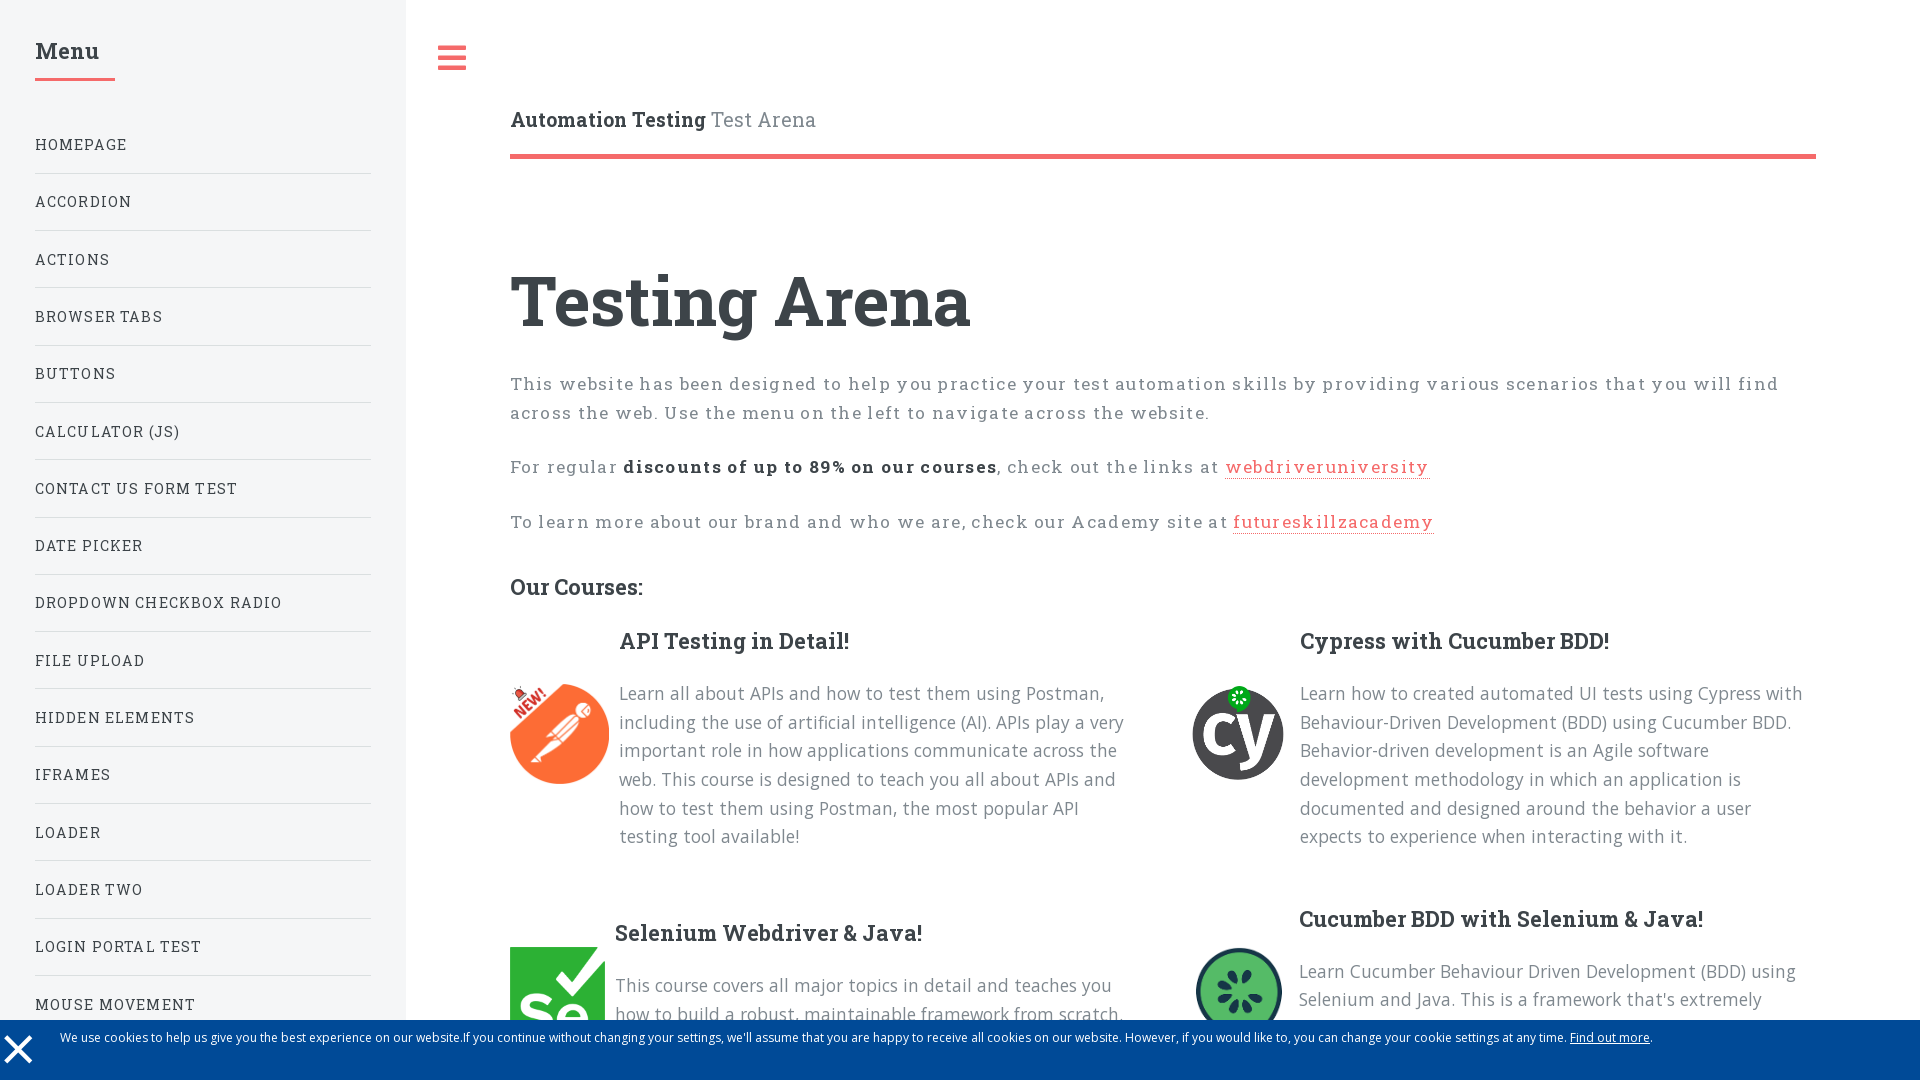

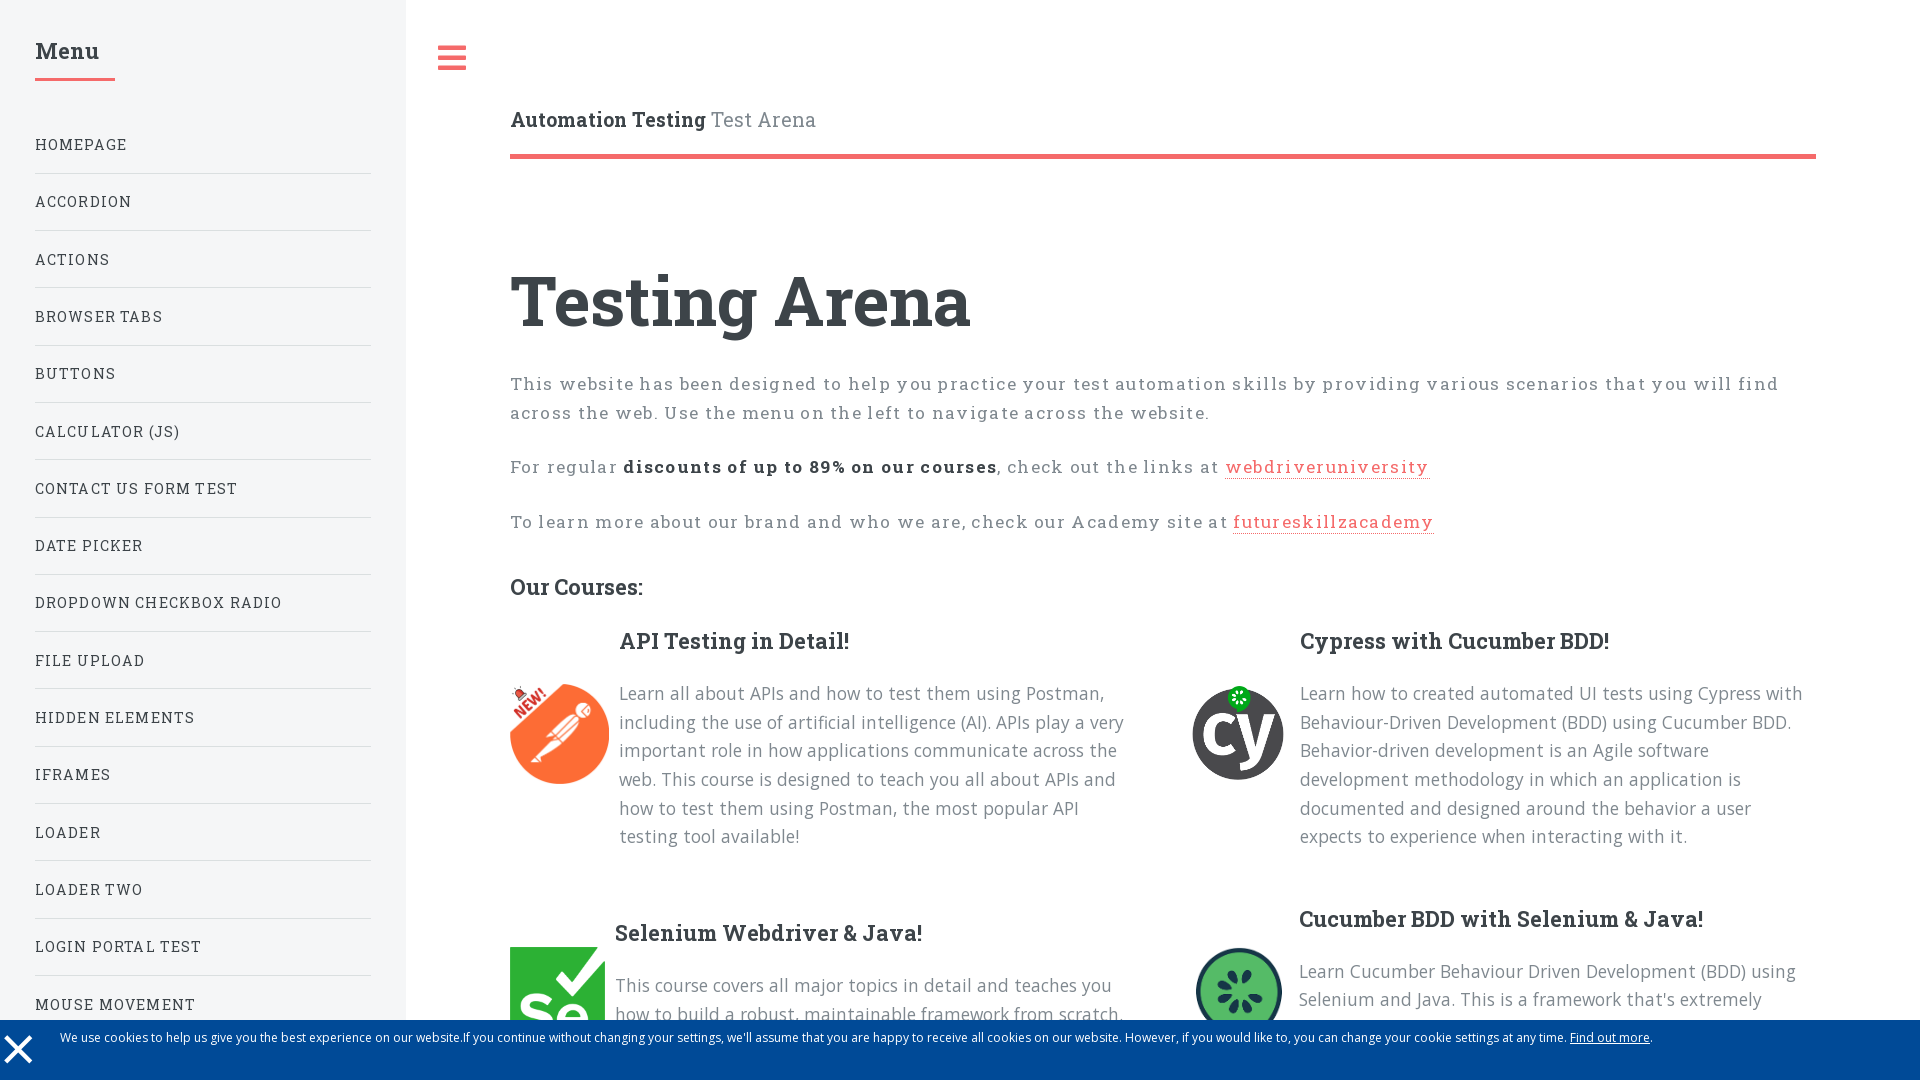